Tests an e-commerce shopping flow by adding specific items (Cucumber and Beetroot) to the cart, proceeding to checkout, applying a promo code, and verifying the promo code is applied successfully.

Starting URL: https://rahulshettyacademy.com/seleniumPractise/#/

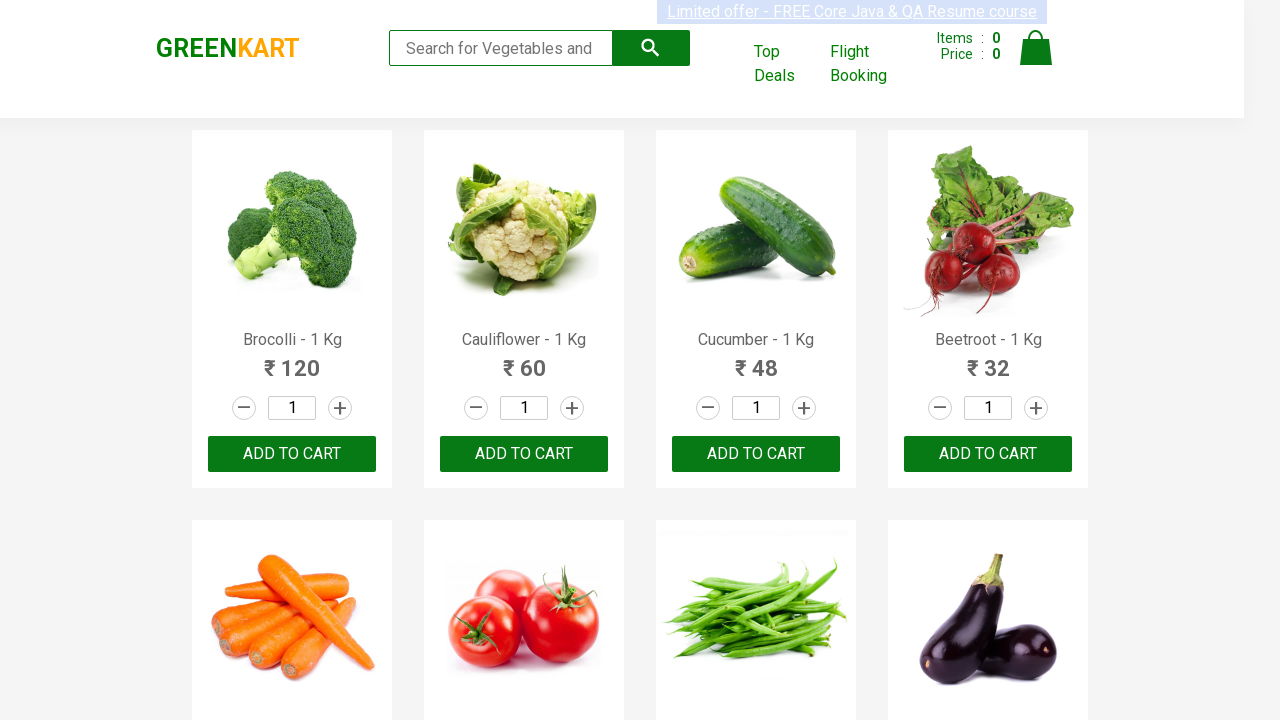

Waited for product names to load on the page
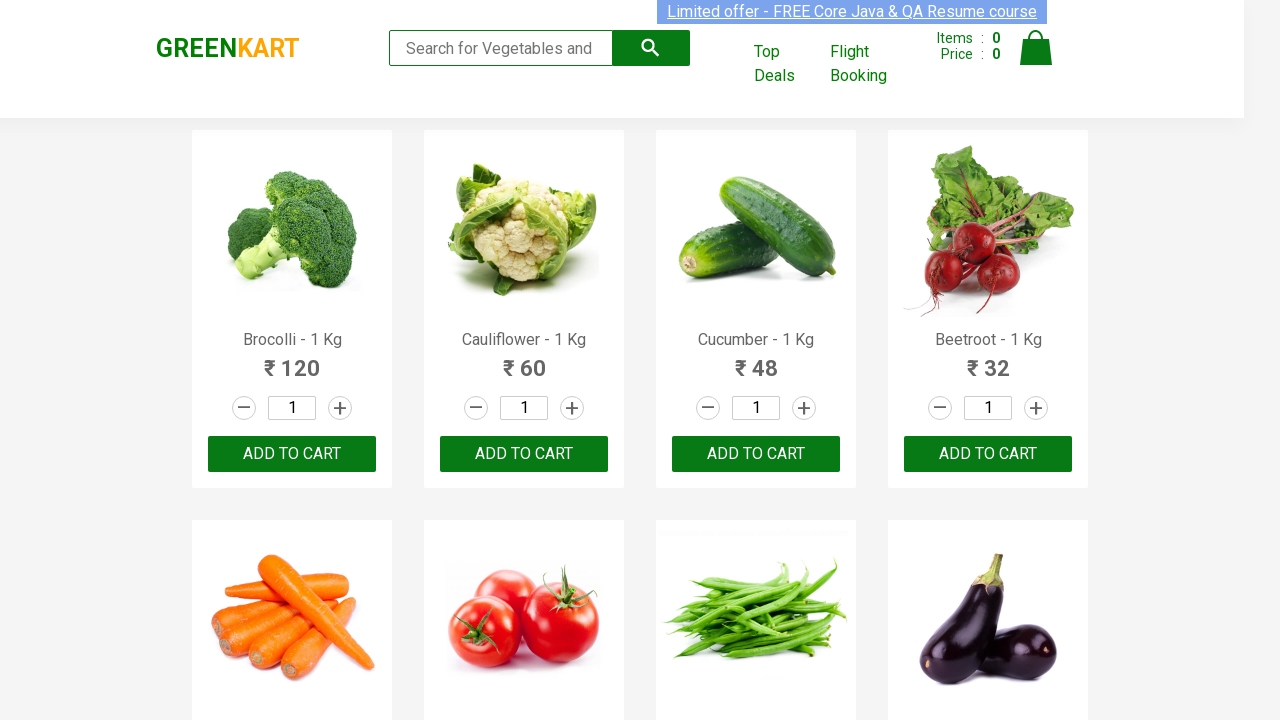

Retrieved all product elements from the page
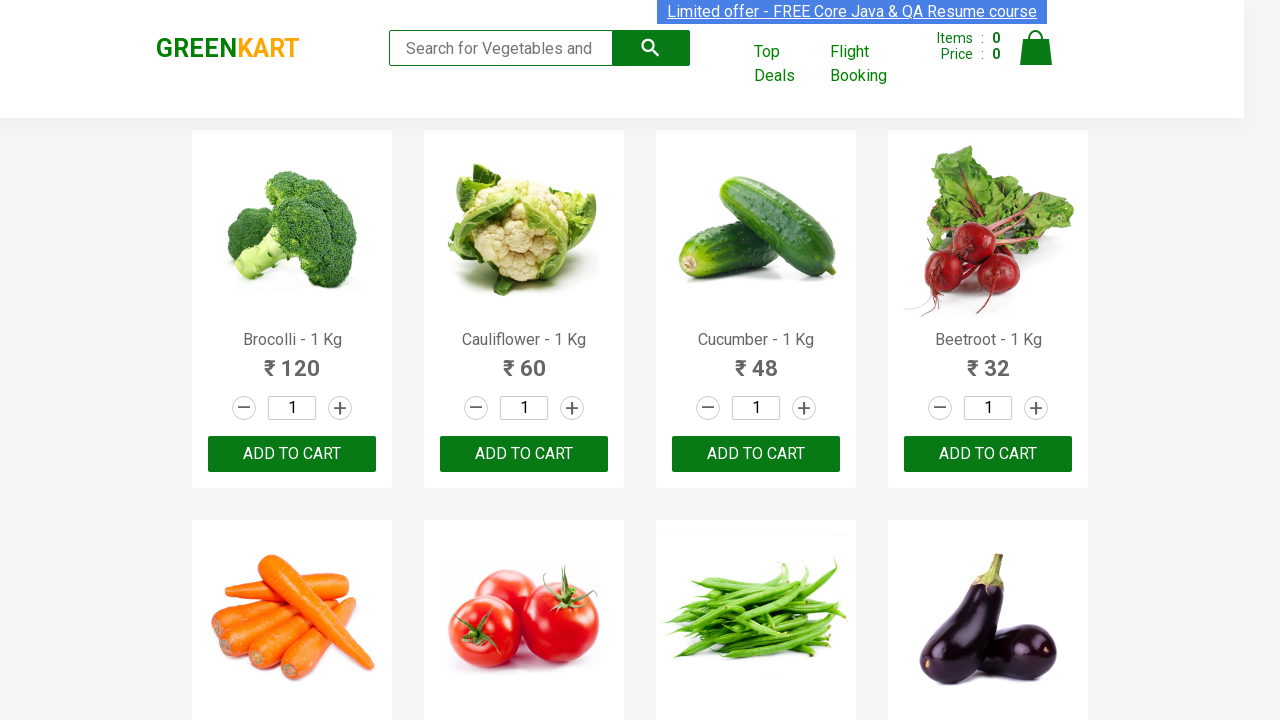

Added Cucumber to cart at (756, 454) on xpath=//div[@class='product-action']/button >> nth=2
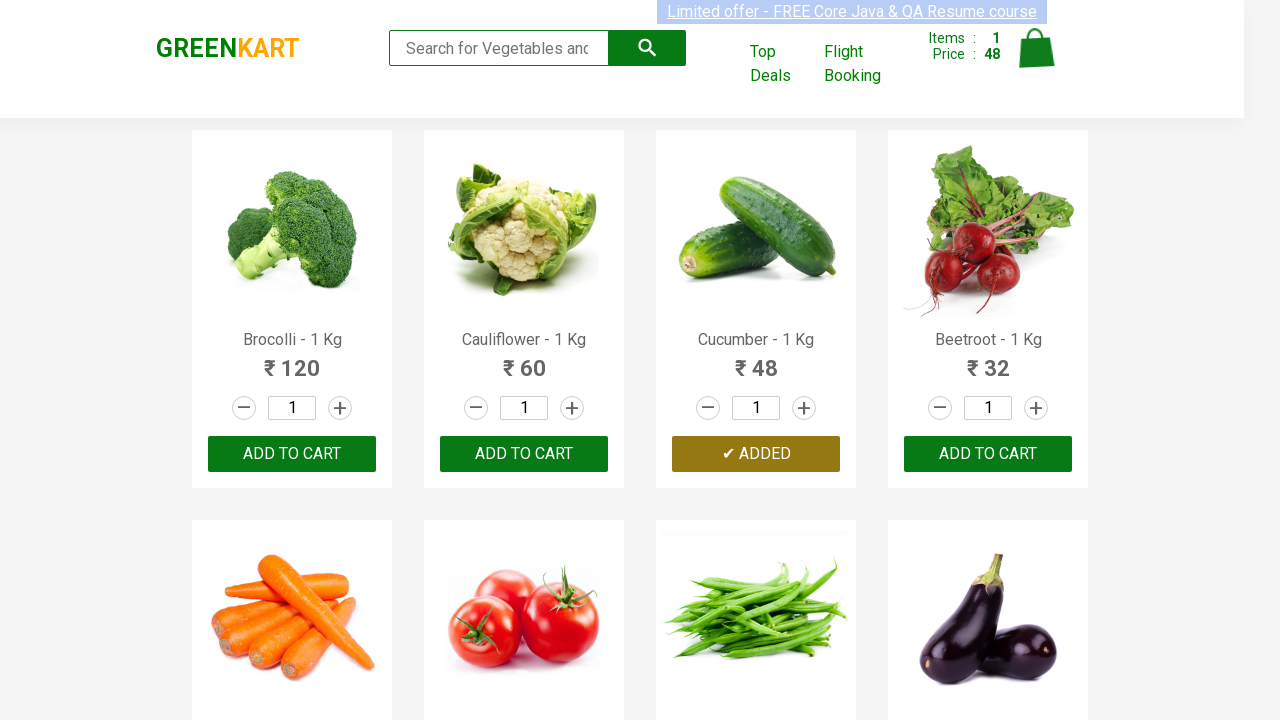

Added Beetroot to cart at (988, 454) on xpath=//div[@class='product-action']/button >> nth=3
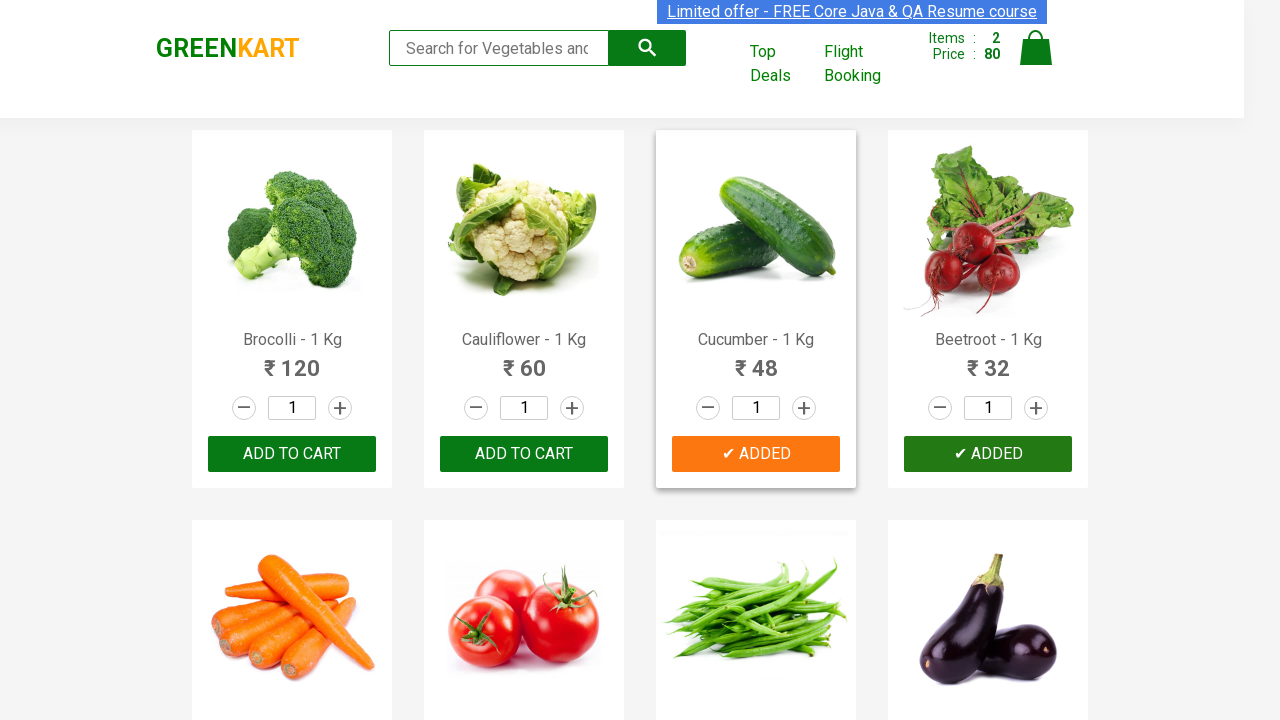

Clicked on the cart icon to view cart at (1036, 48) on img[alt='Cart']
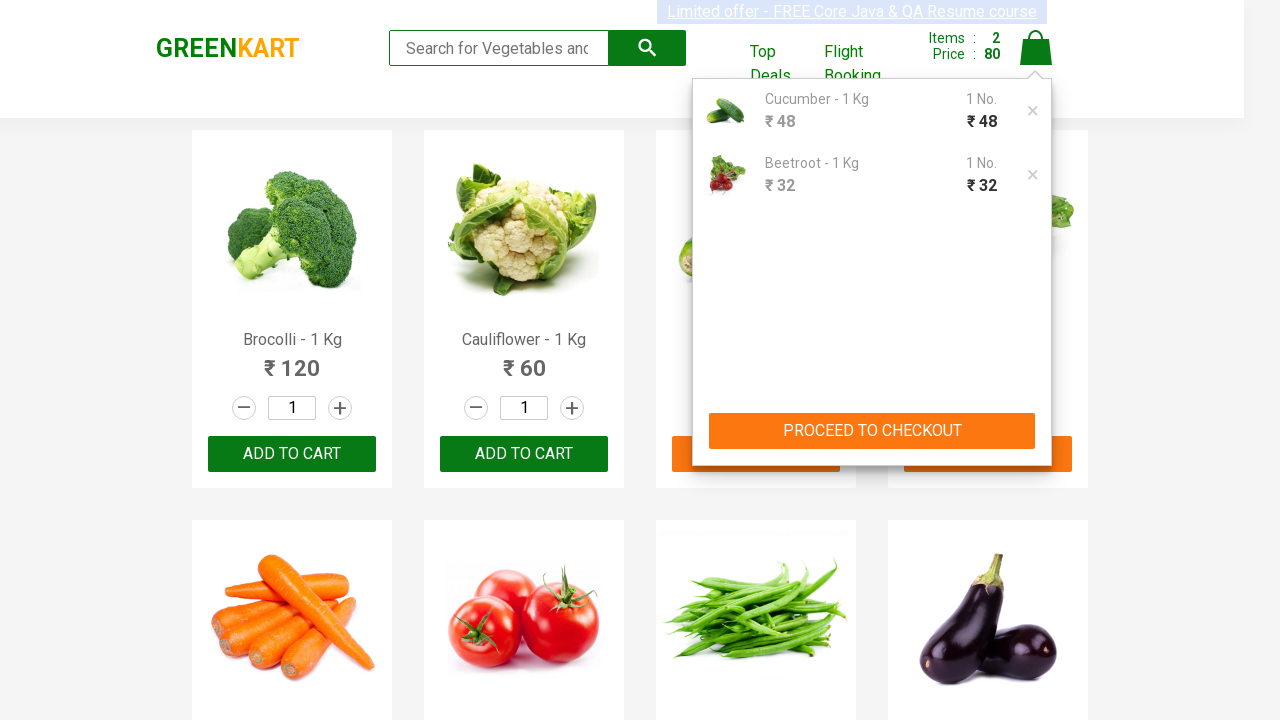

Clicked the Proceed to Checkout button at (872, 431) on xpath=//button[contains(text(),'PROCEED TO CHECKOUT')]
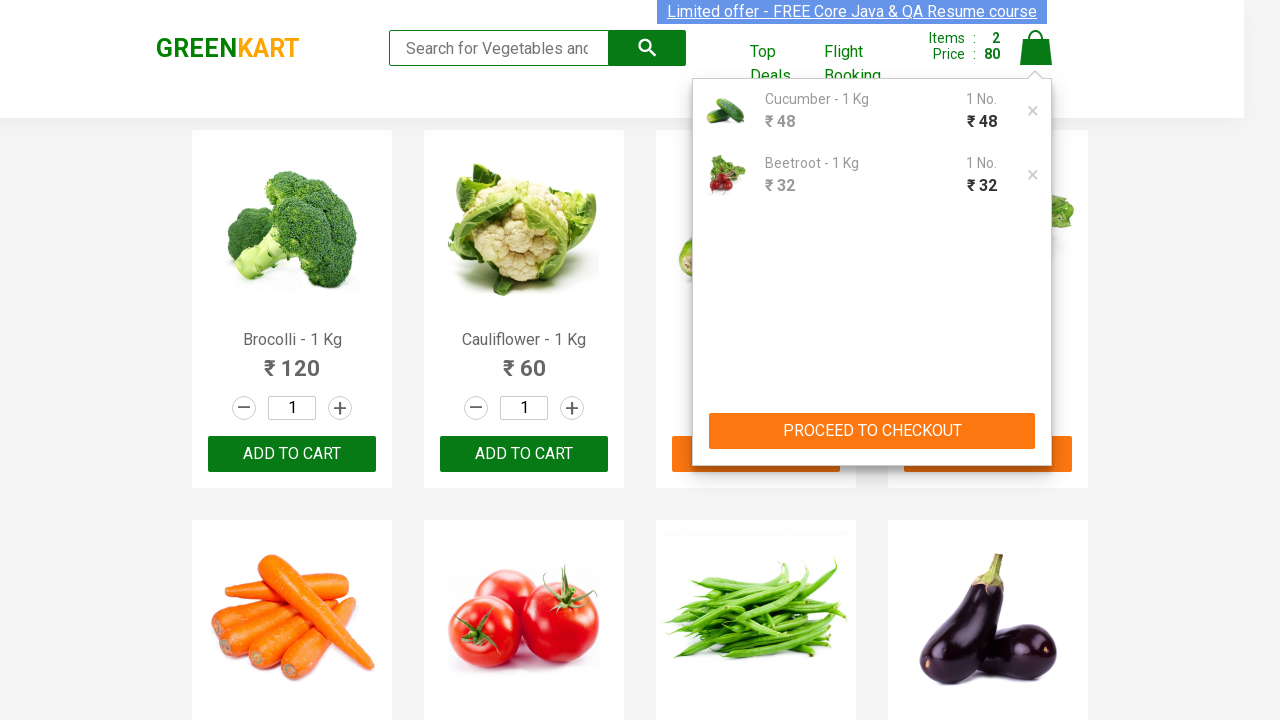

Promo code input field became visible
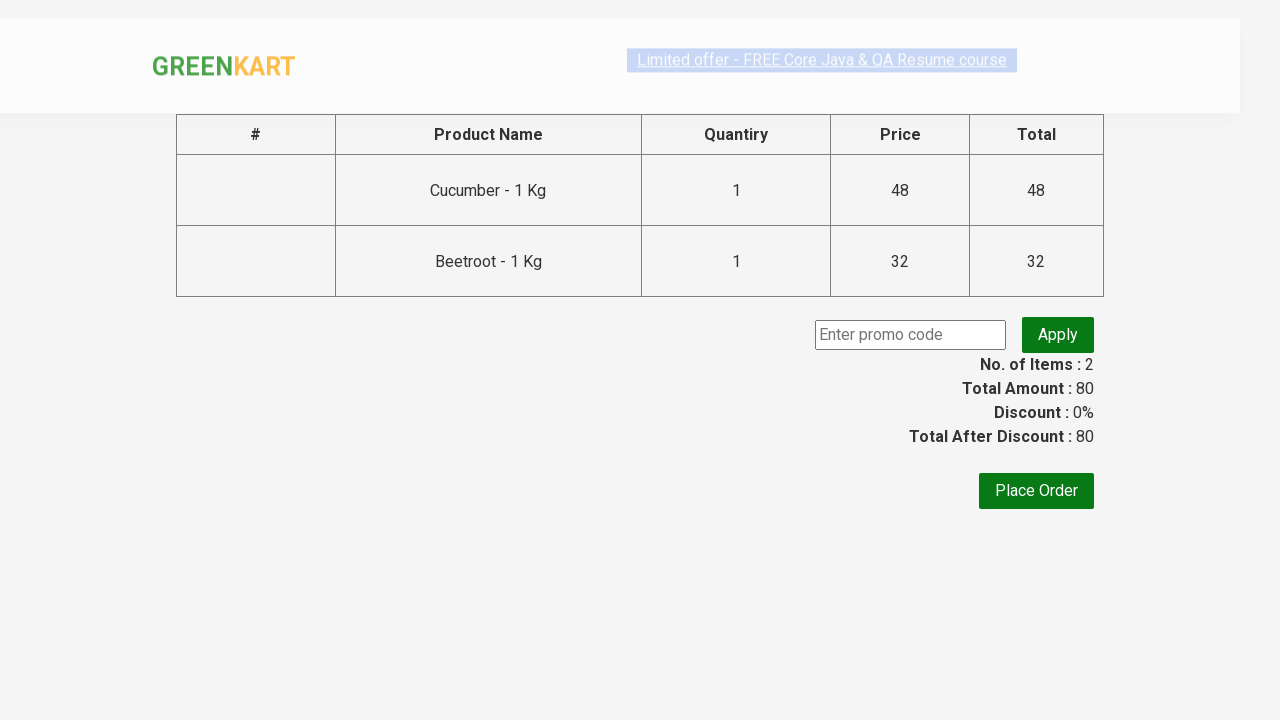

Entered promo code 'rahulshettyacademy' in the promo field on input.promoCode
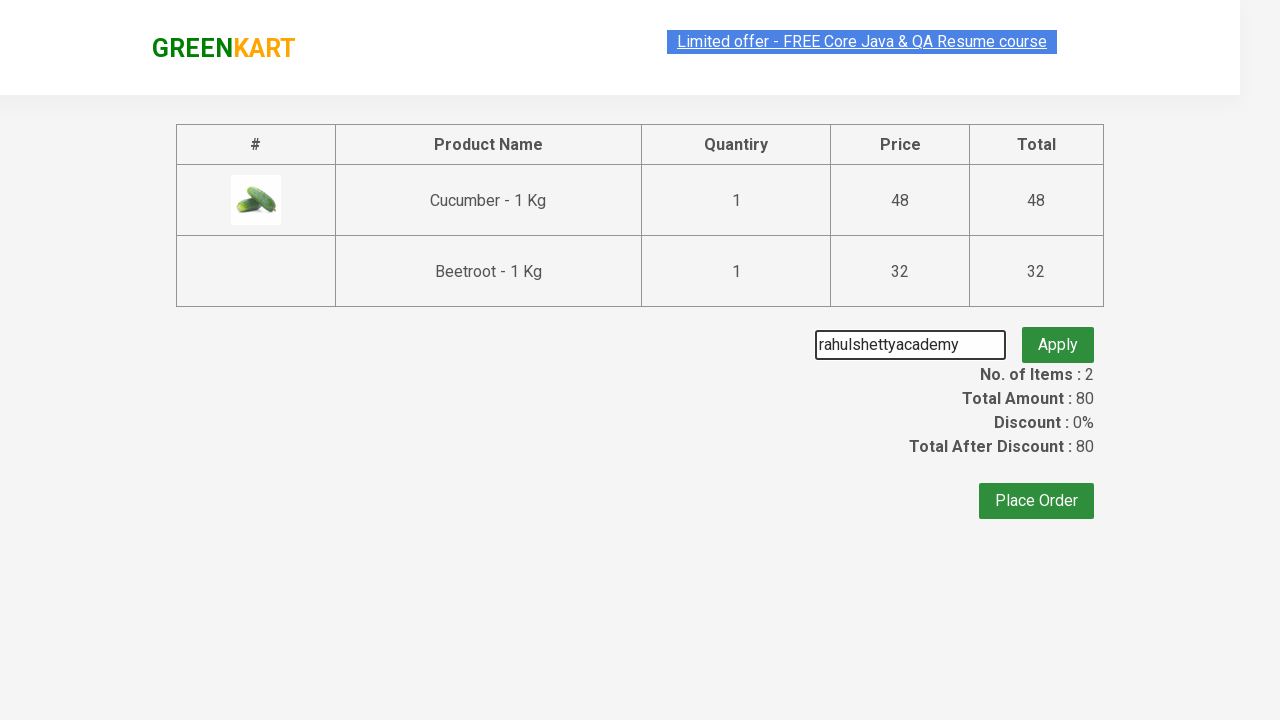

Clicked the apply promo button at (1058, 335) on button.promoBtn
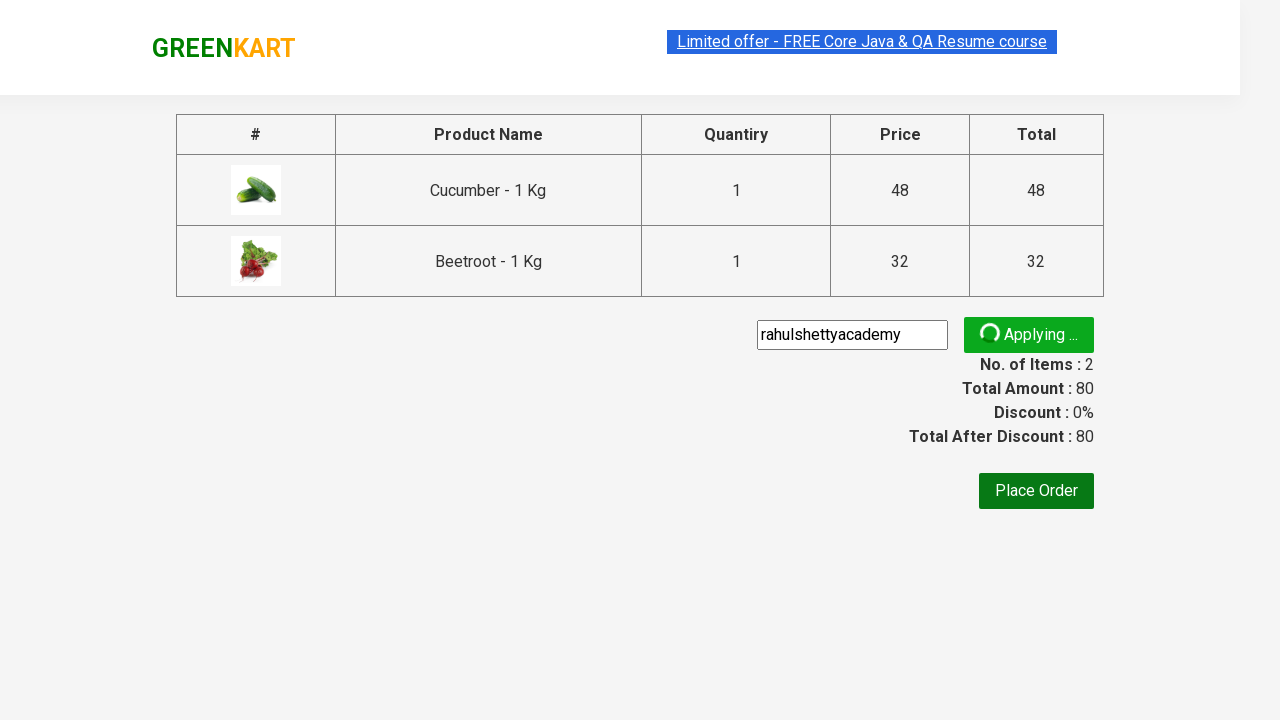

Promo code application confirmation message appeared
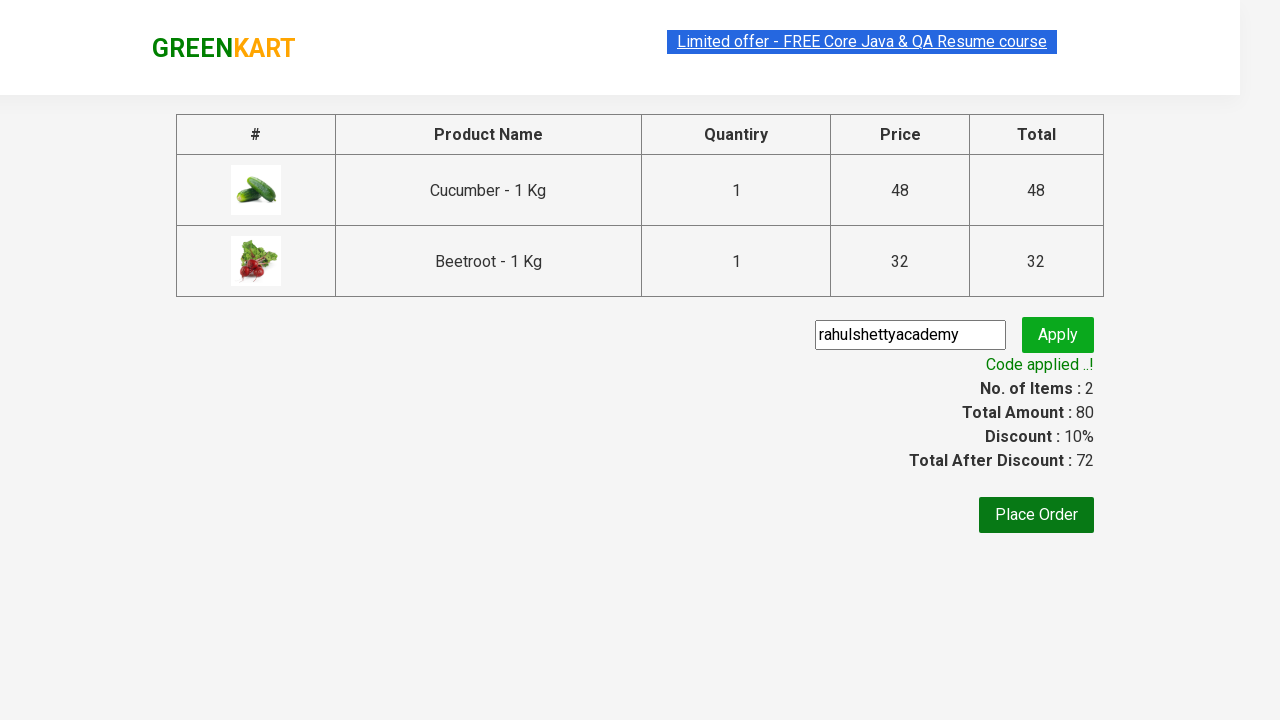

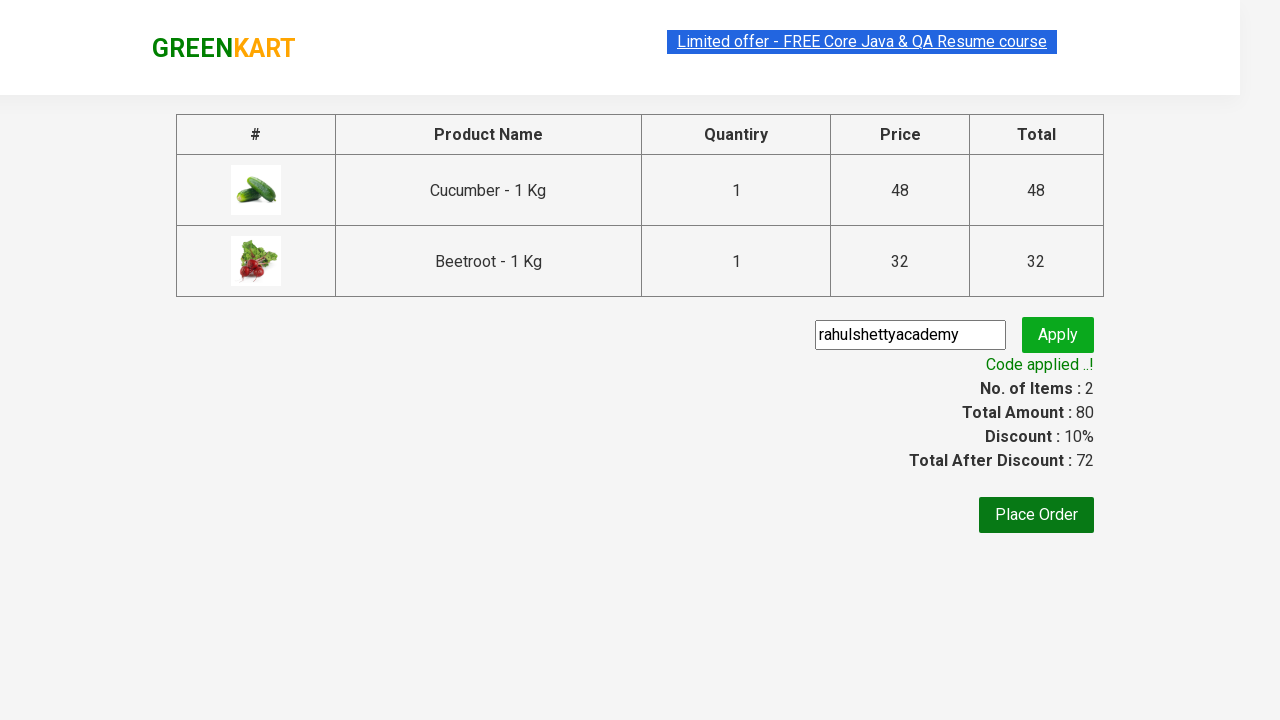